Navigates to the MicroAcademy website and takes a screenshot of the page to verify it loads correctly

Starting URL: https://microacademy.net/

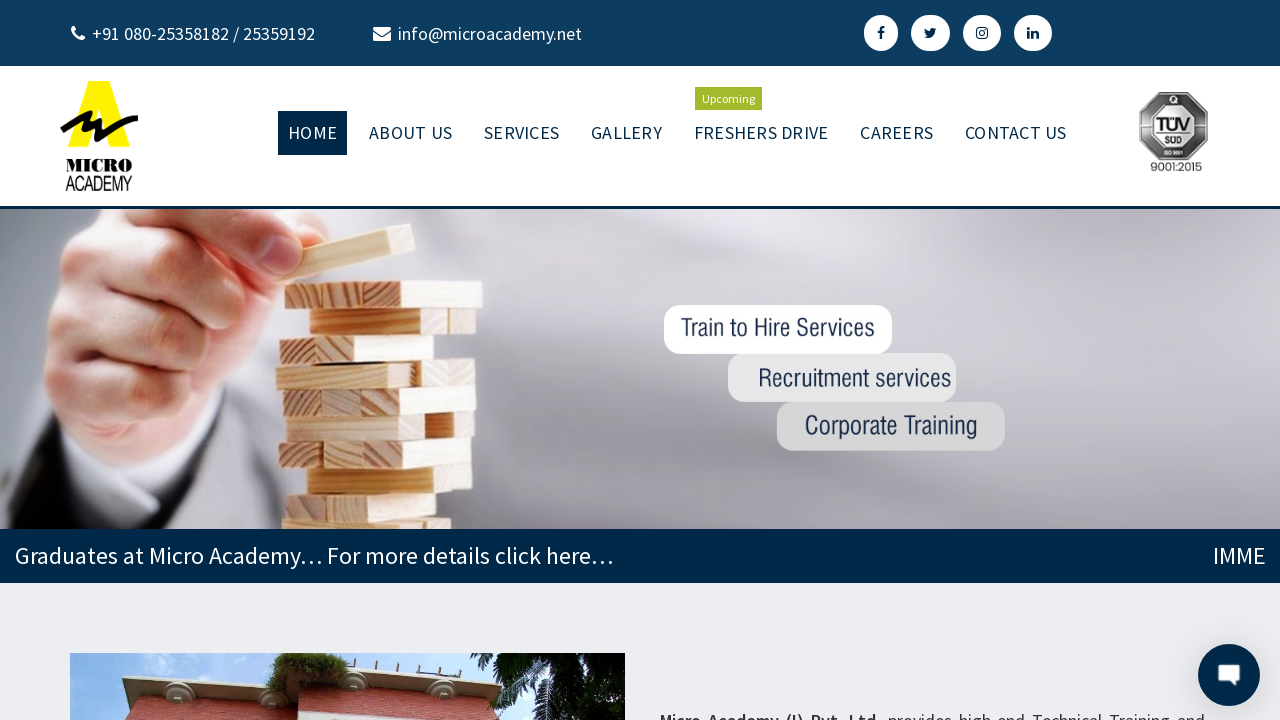

Waited for page to reach networkidle state
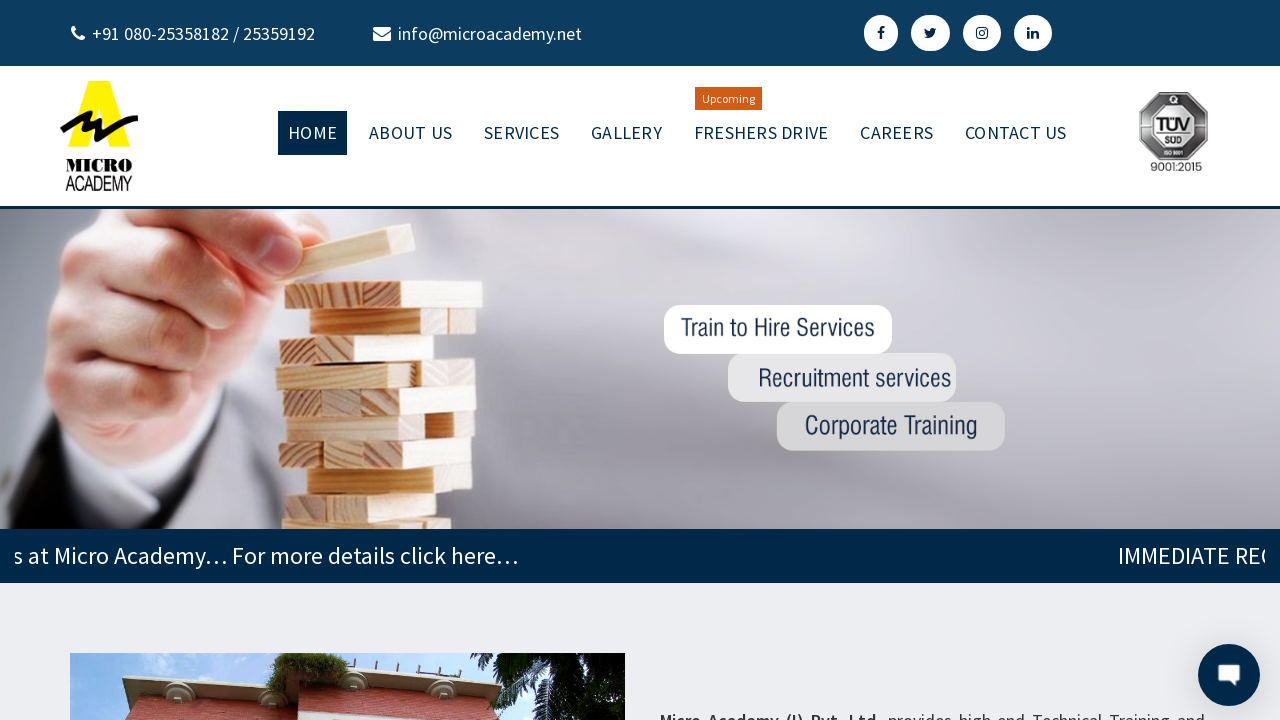

Took screenshot of MicroAcademy website to verify page loaded correctly
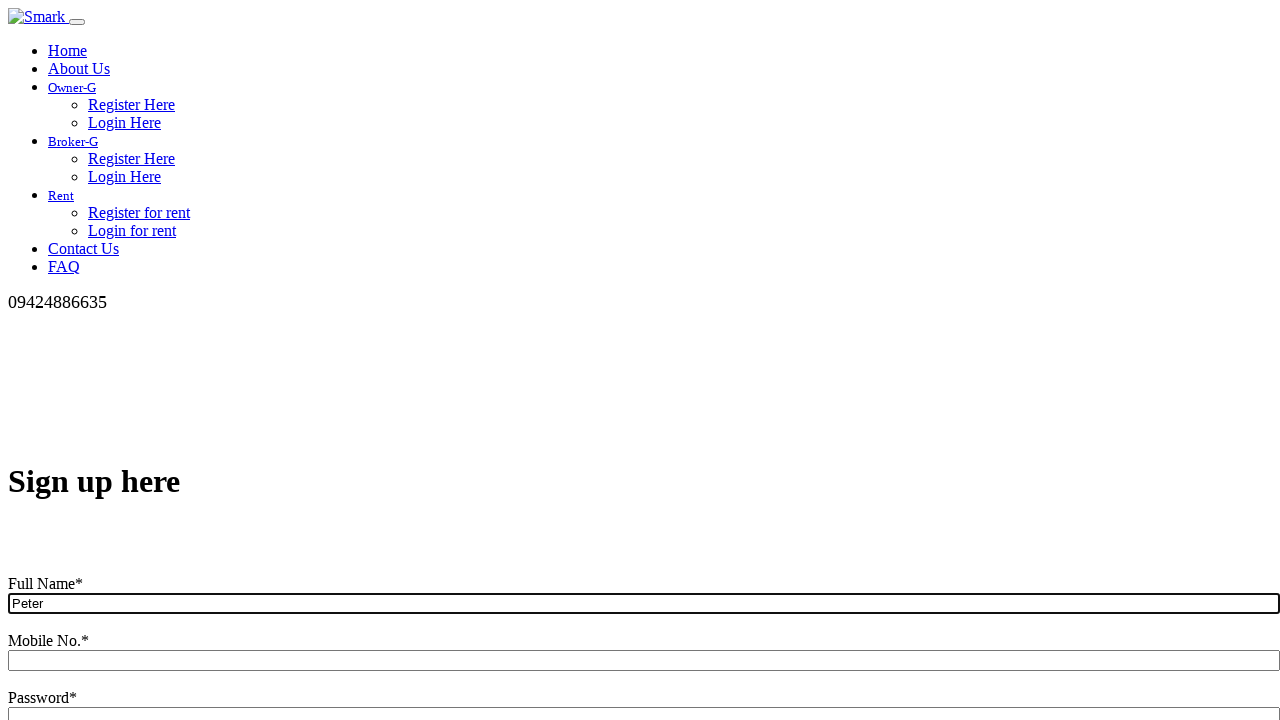

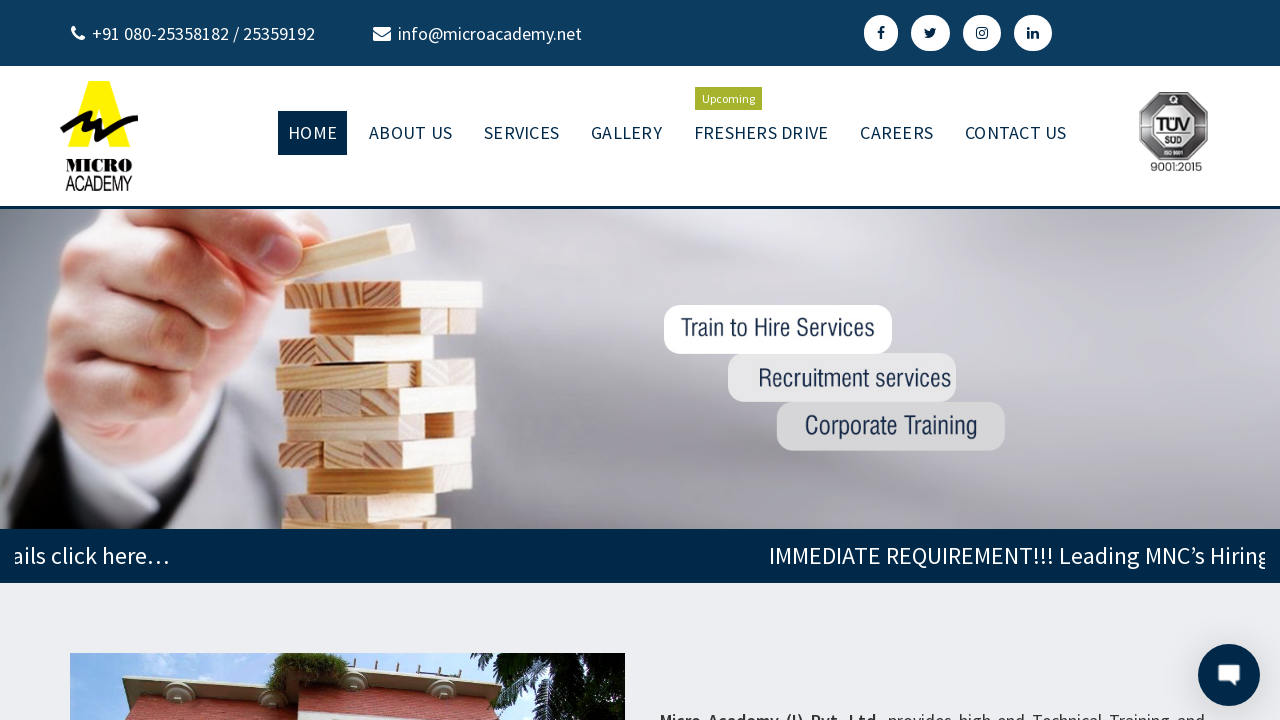